Opens a new window by clicking the window button and switches between parent and child windows

Starting URL: https://demoqa.com/browser-windows

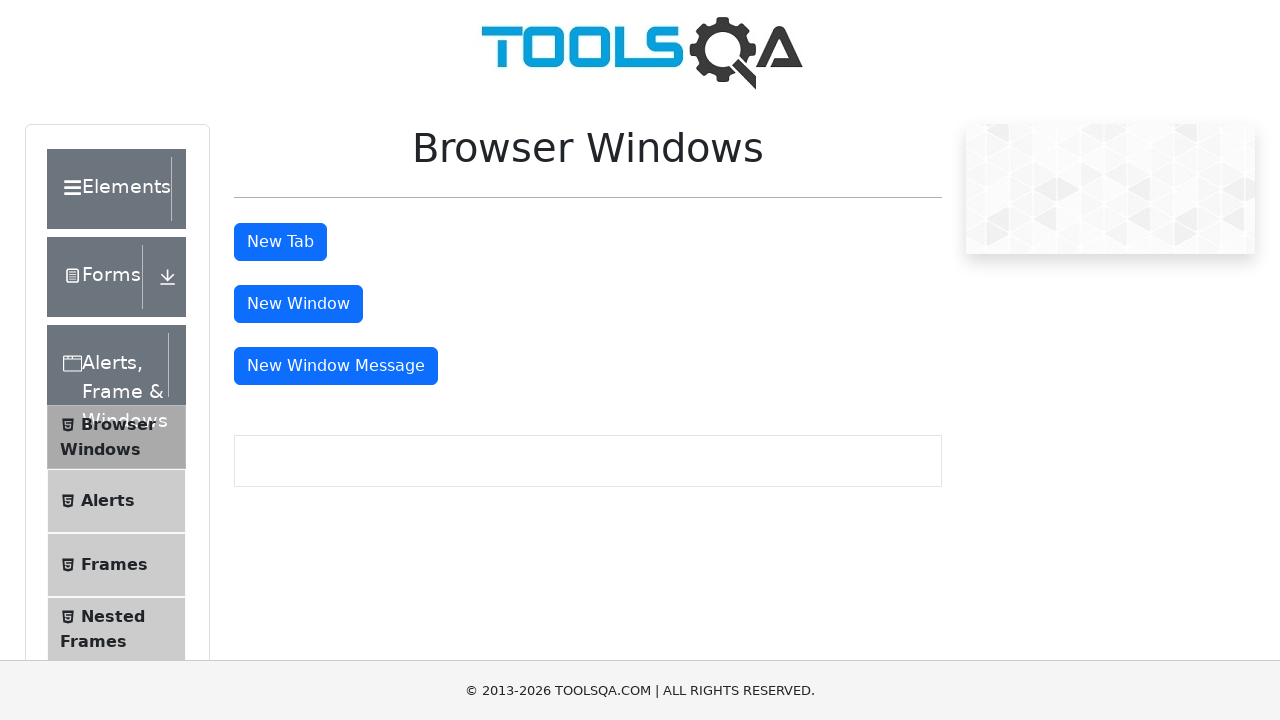

Clicked window button to open new window at (298, 304) on button#windowButton
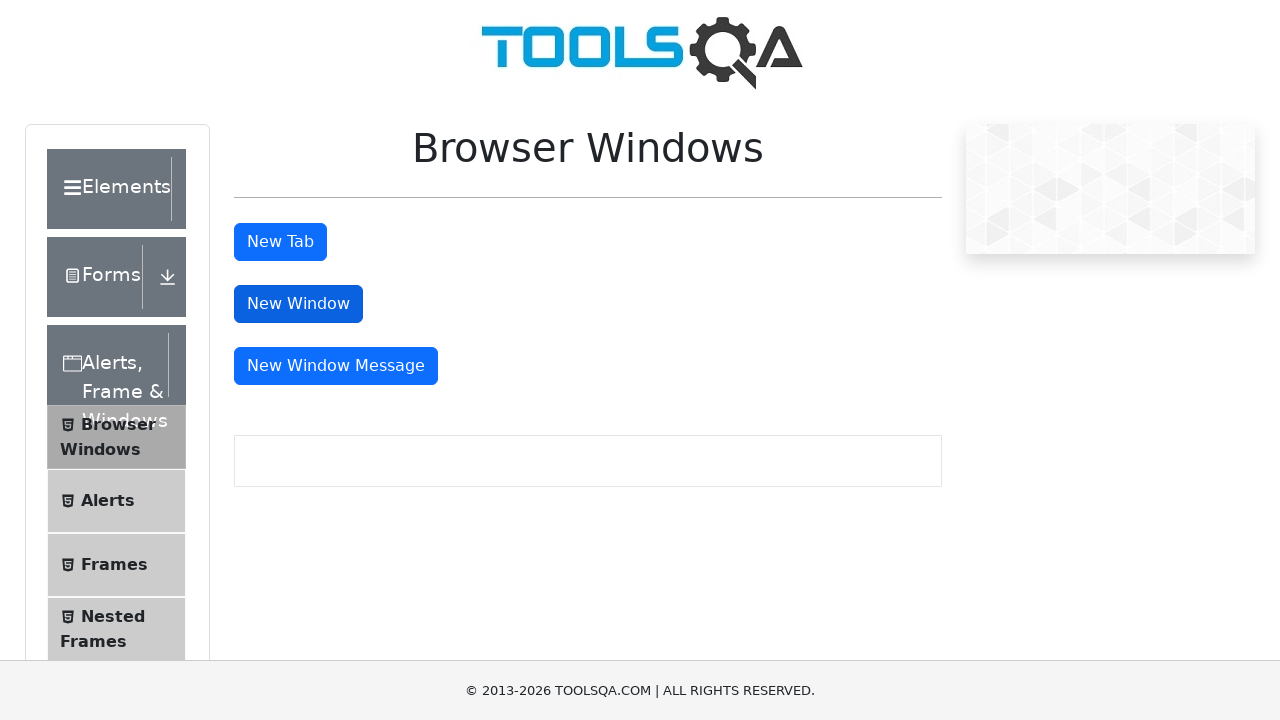

Retrieved all window handles from context
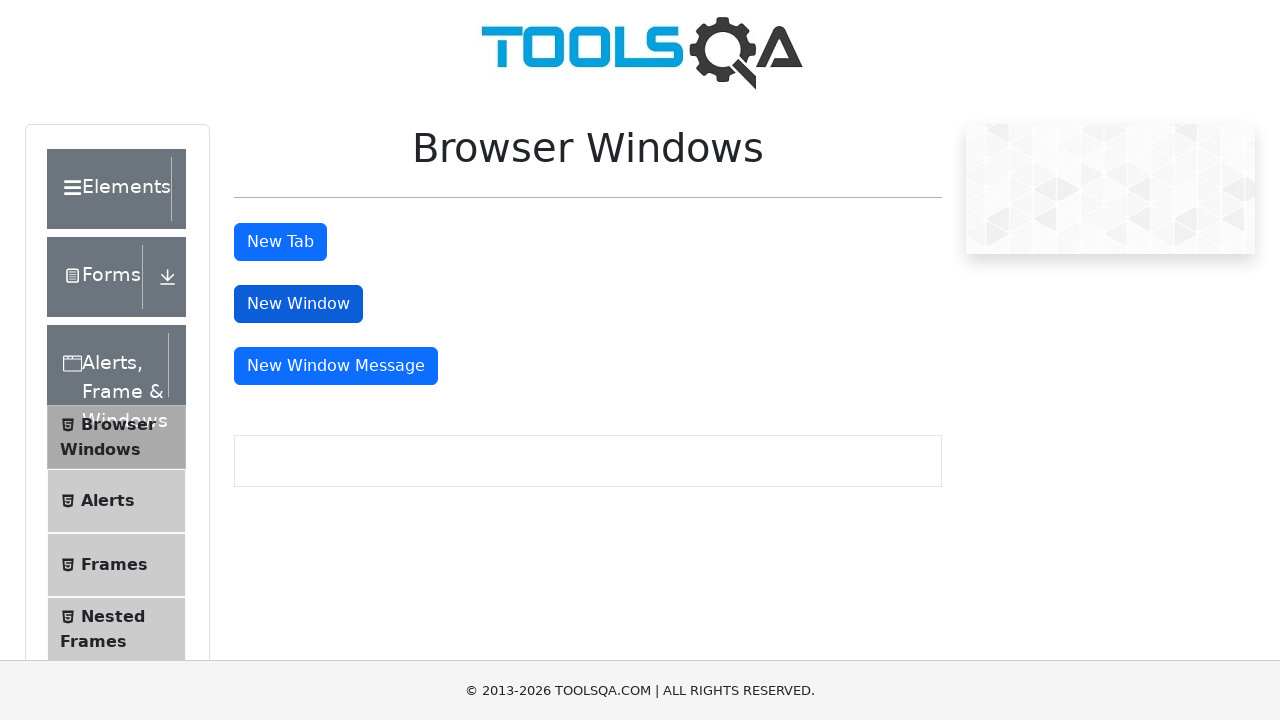

Assigned parent window (first page)
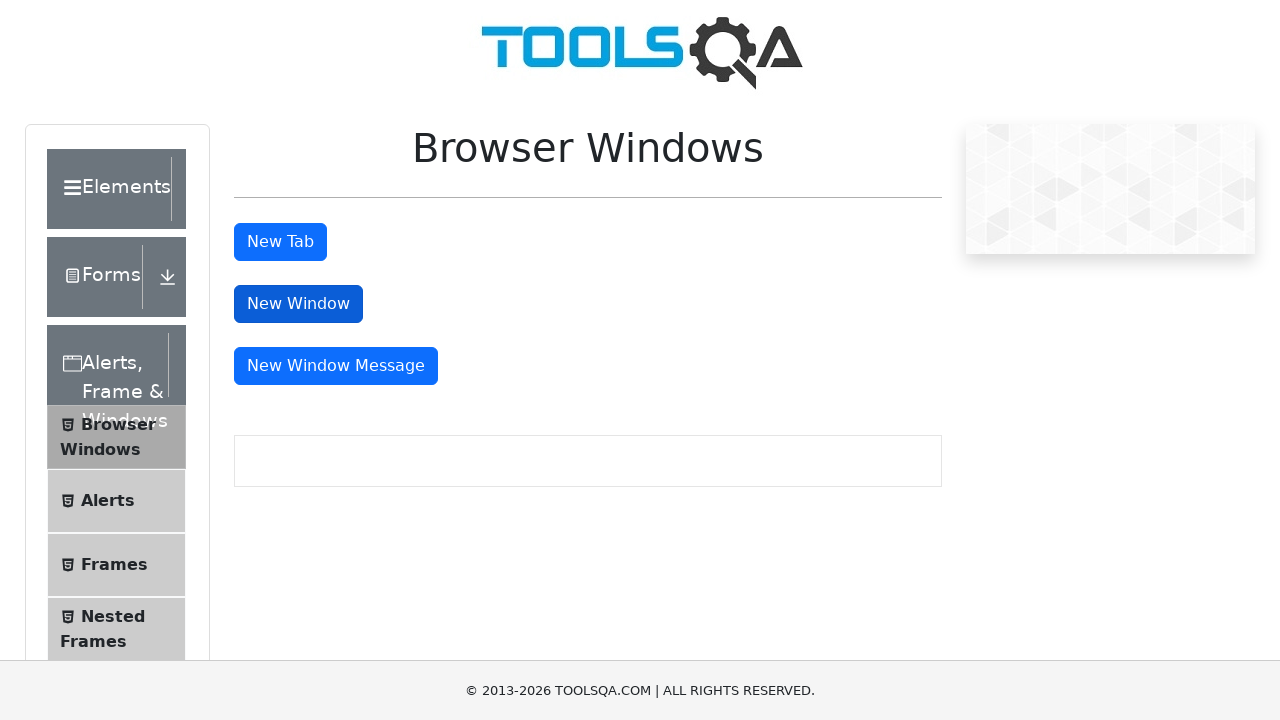

Assigned child window (second page)
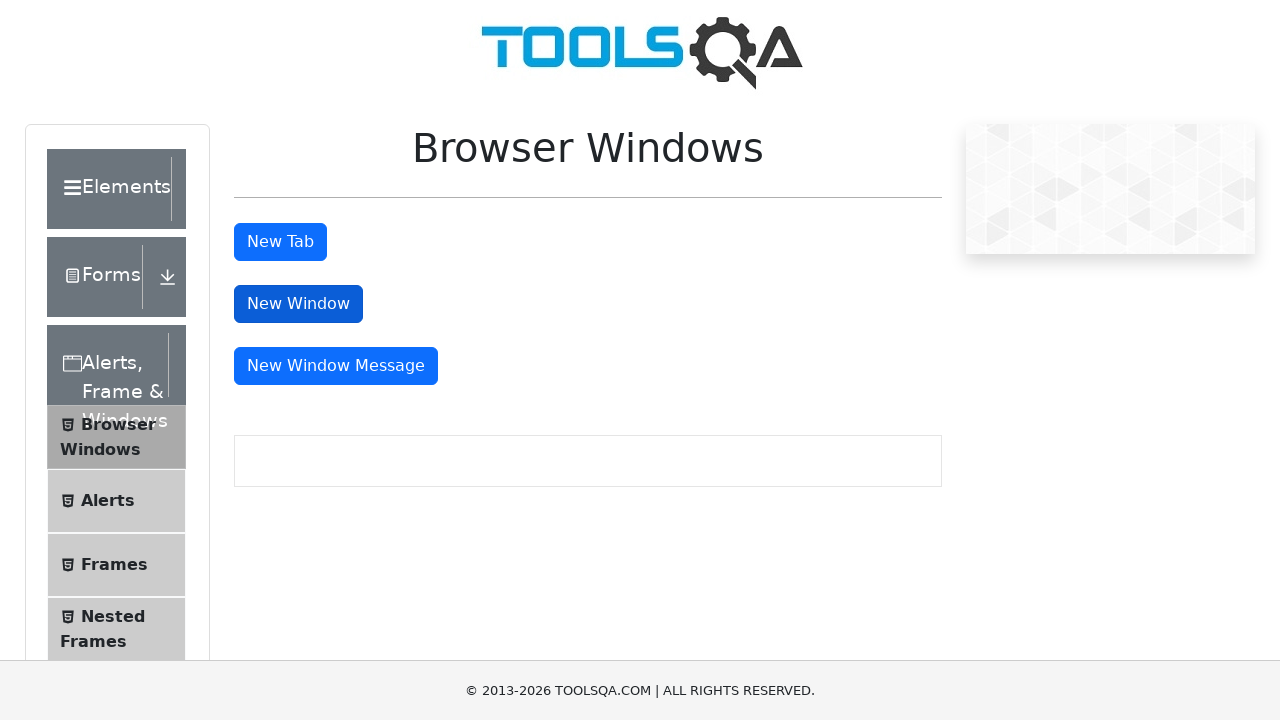

Waited for sample page heading to load in child window
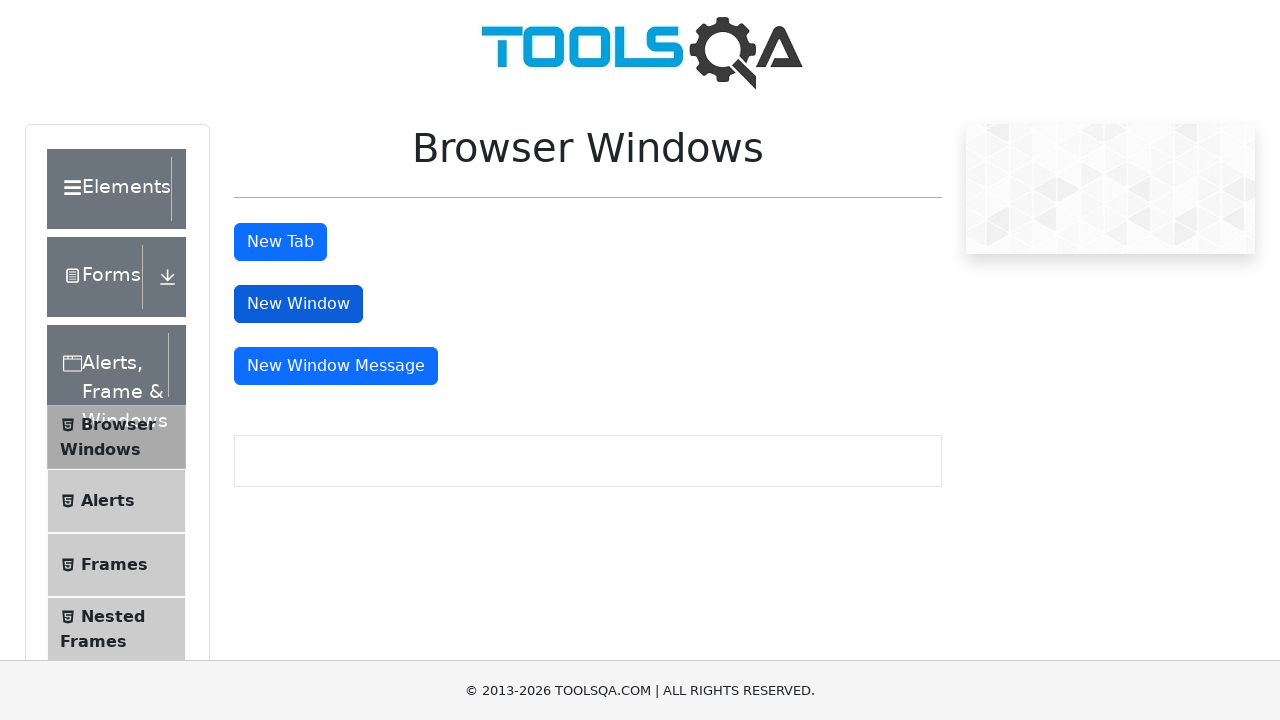

Switched back to parent window
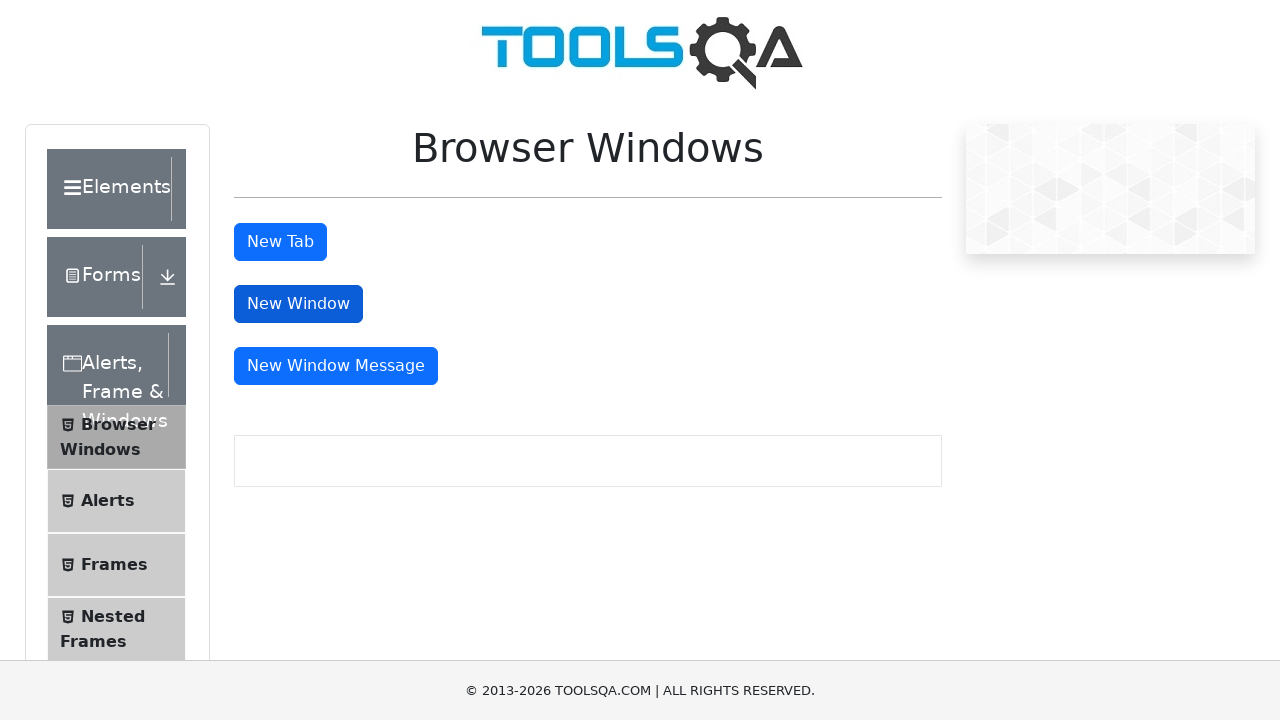

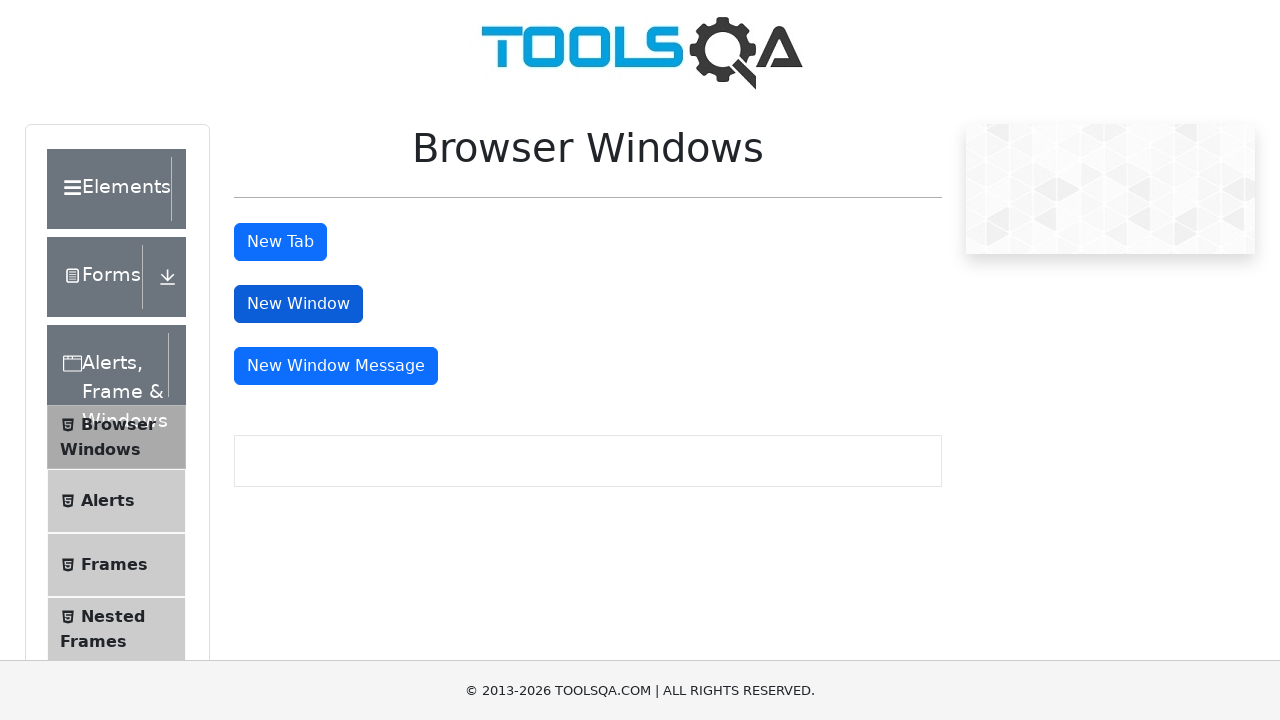